Navigates to Edureka website, clicks on the Courses link, and performs keyboard navigation using arrow down and tab keys to explore the page.

Starting URL: http://www.edureka.co

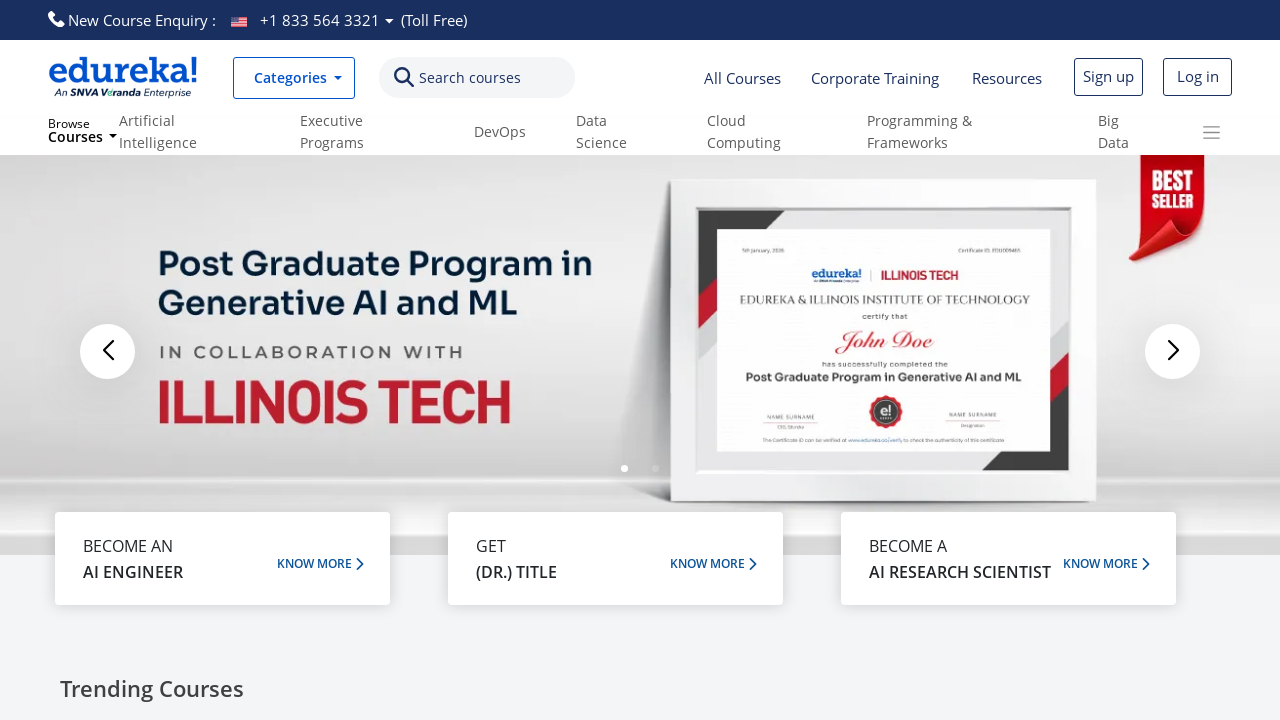

Set viewport size to 1920x1080
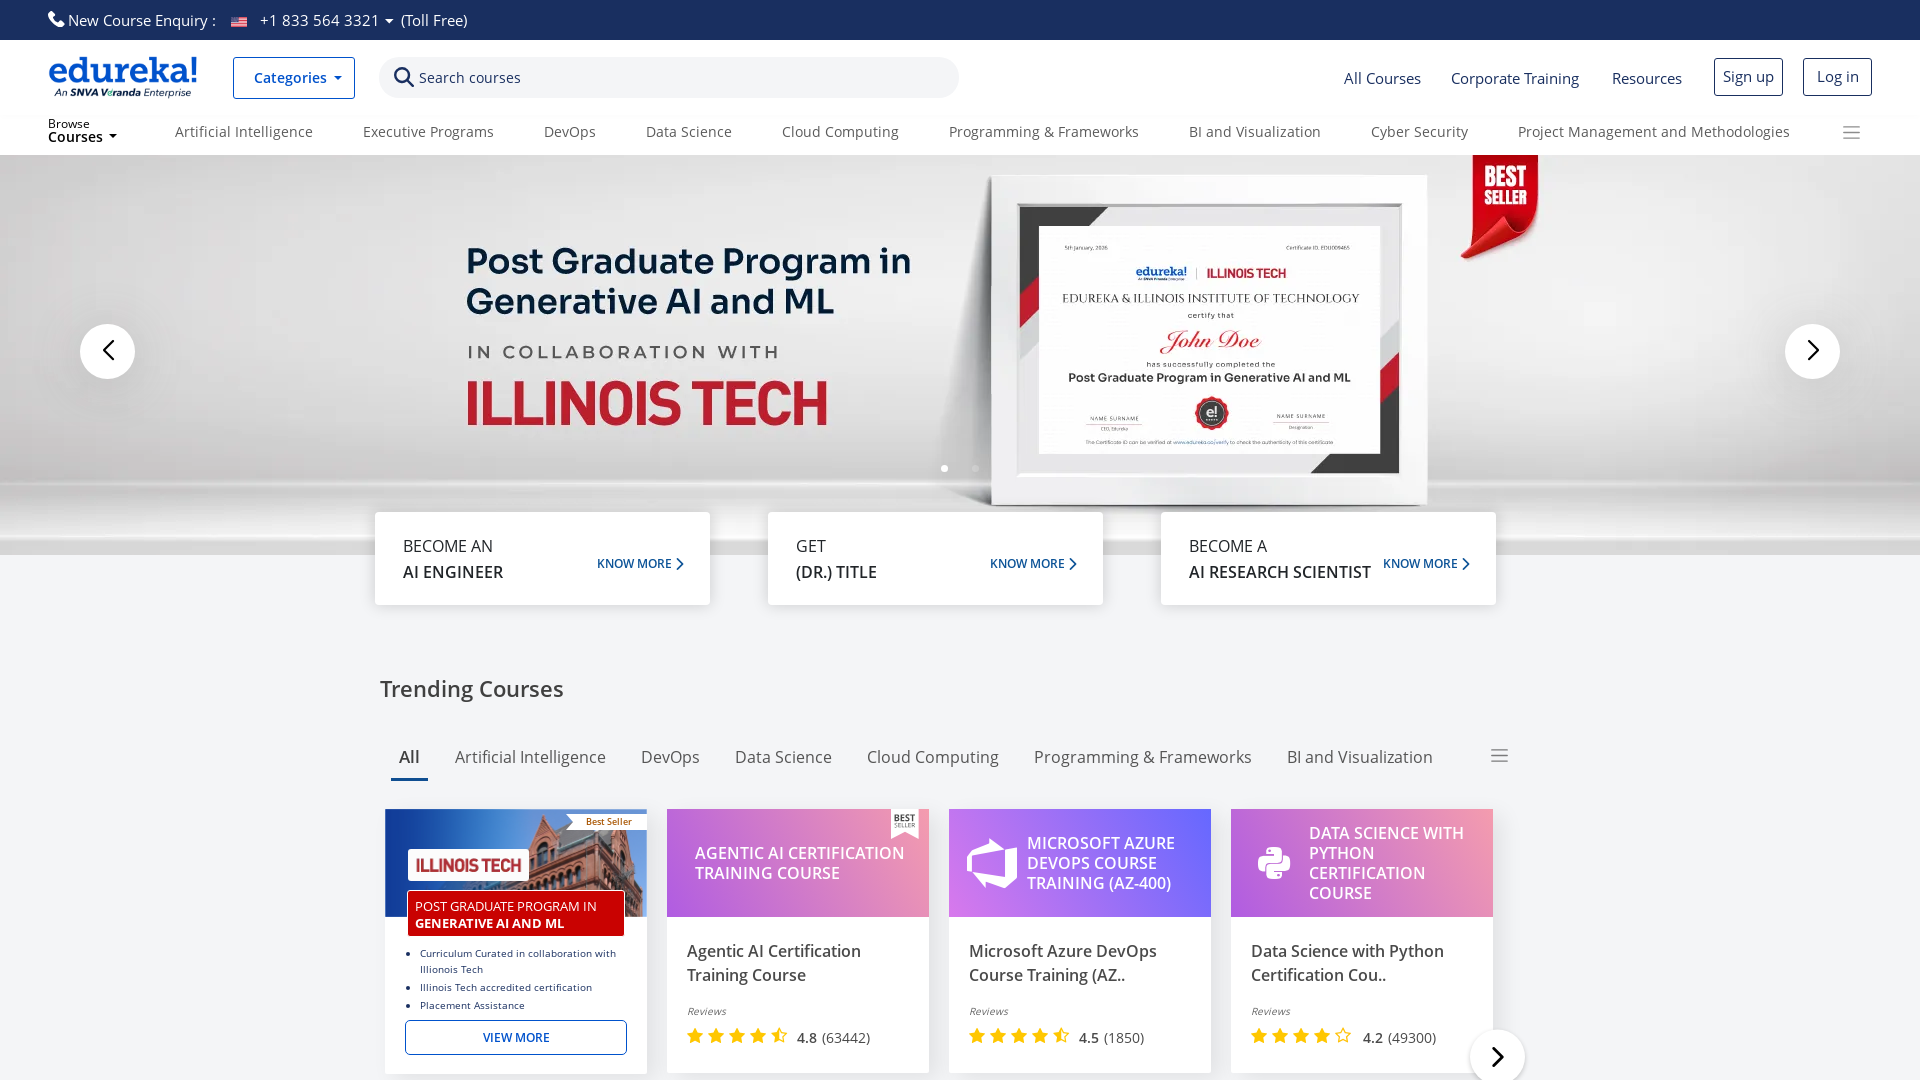

Clicked on Courses link at (470, 78) on text=Courses
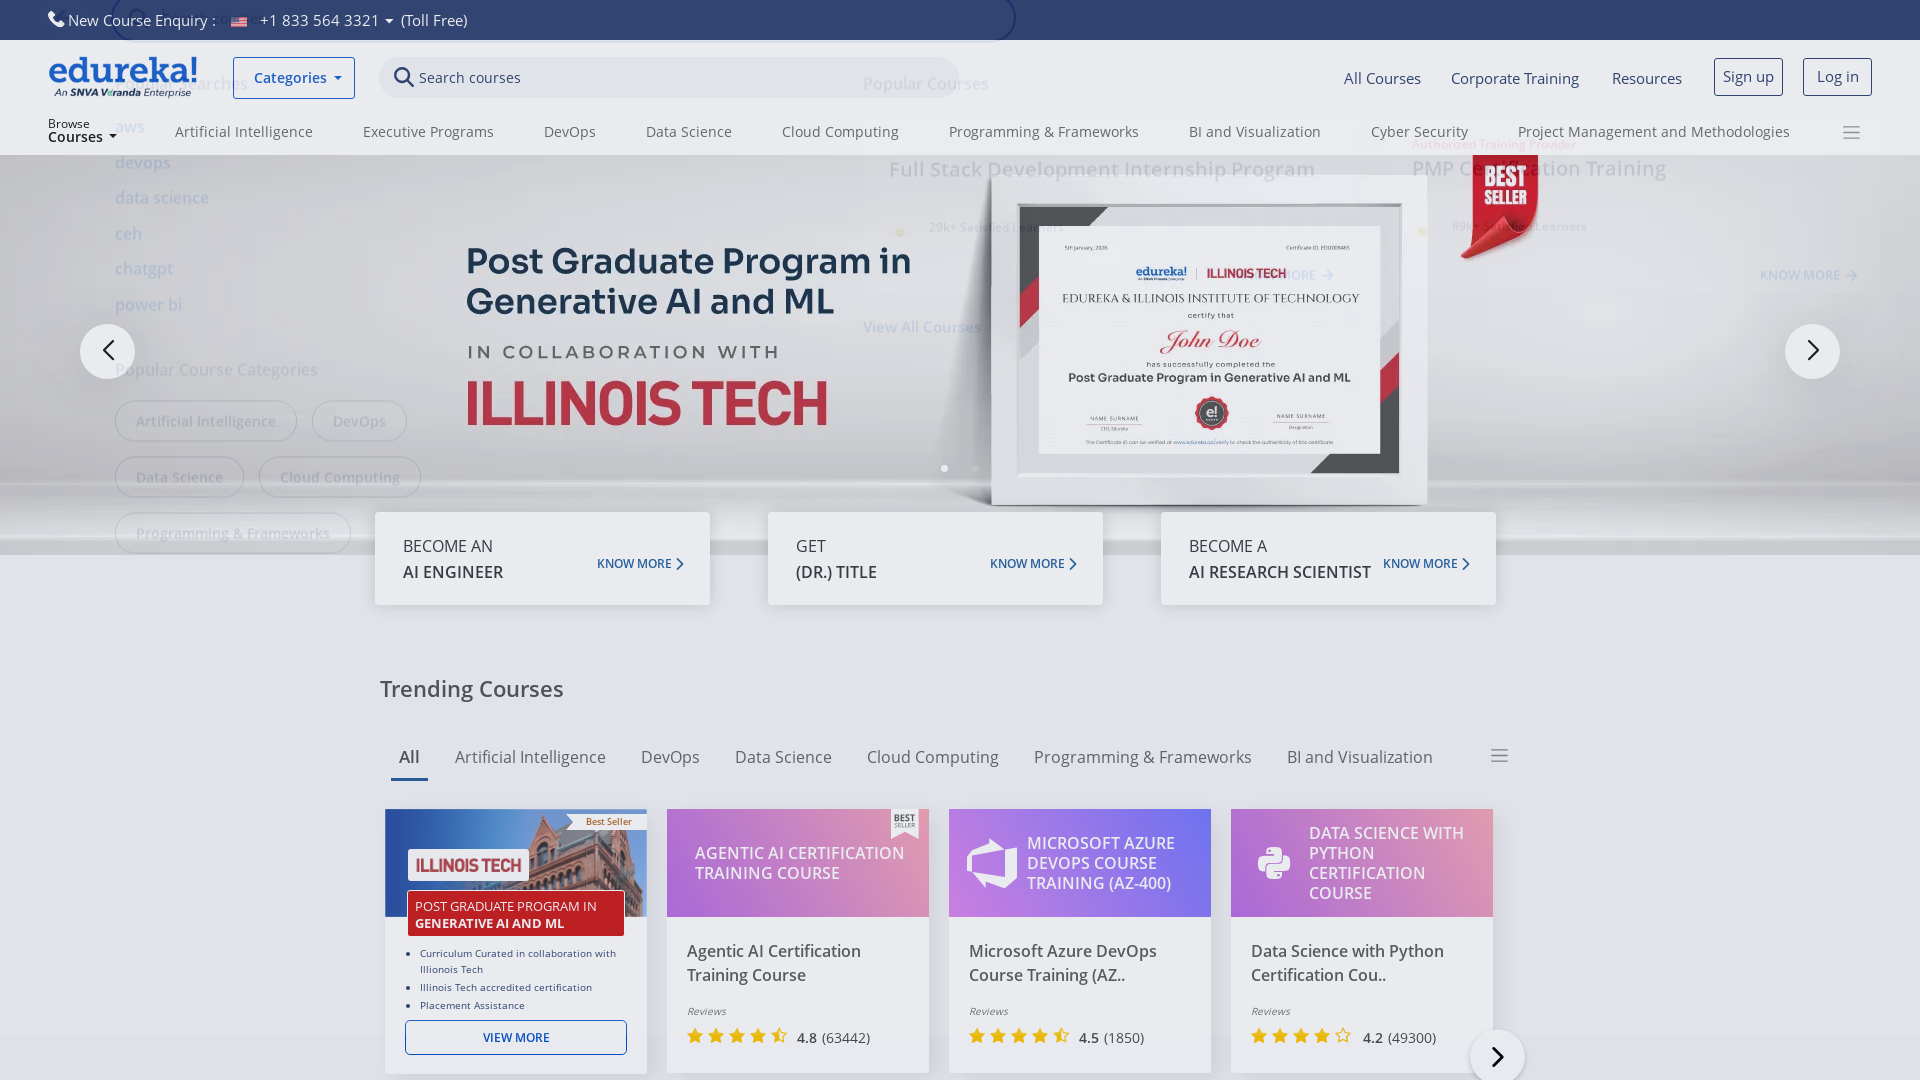

Waited for page to load (2000ms)
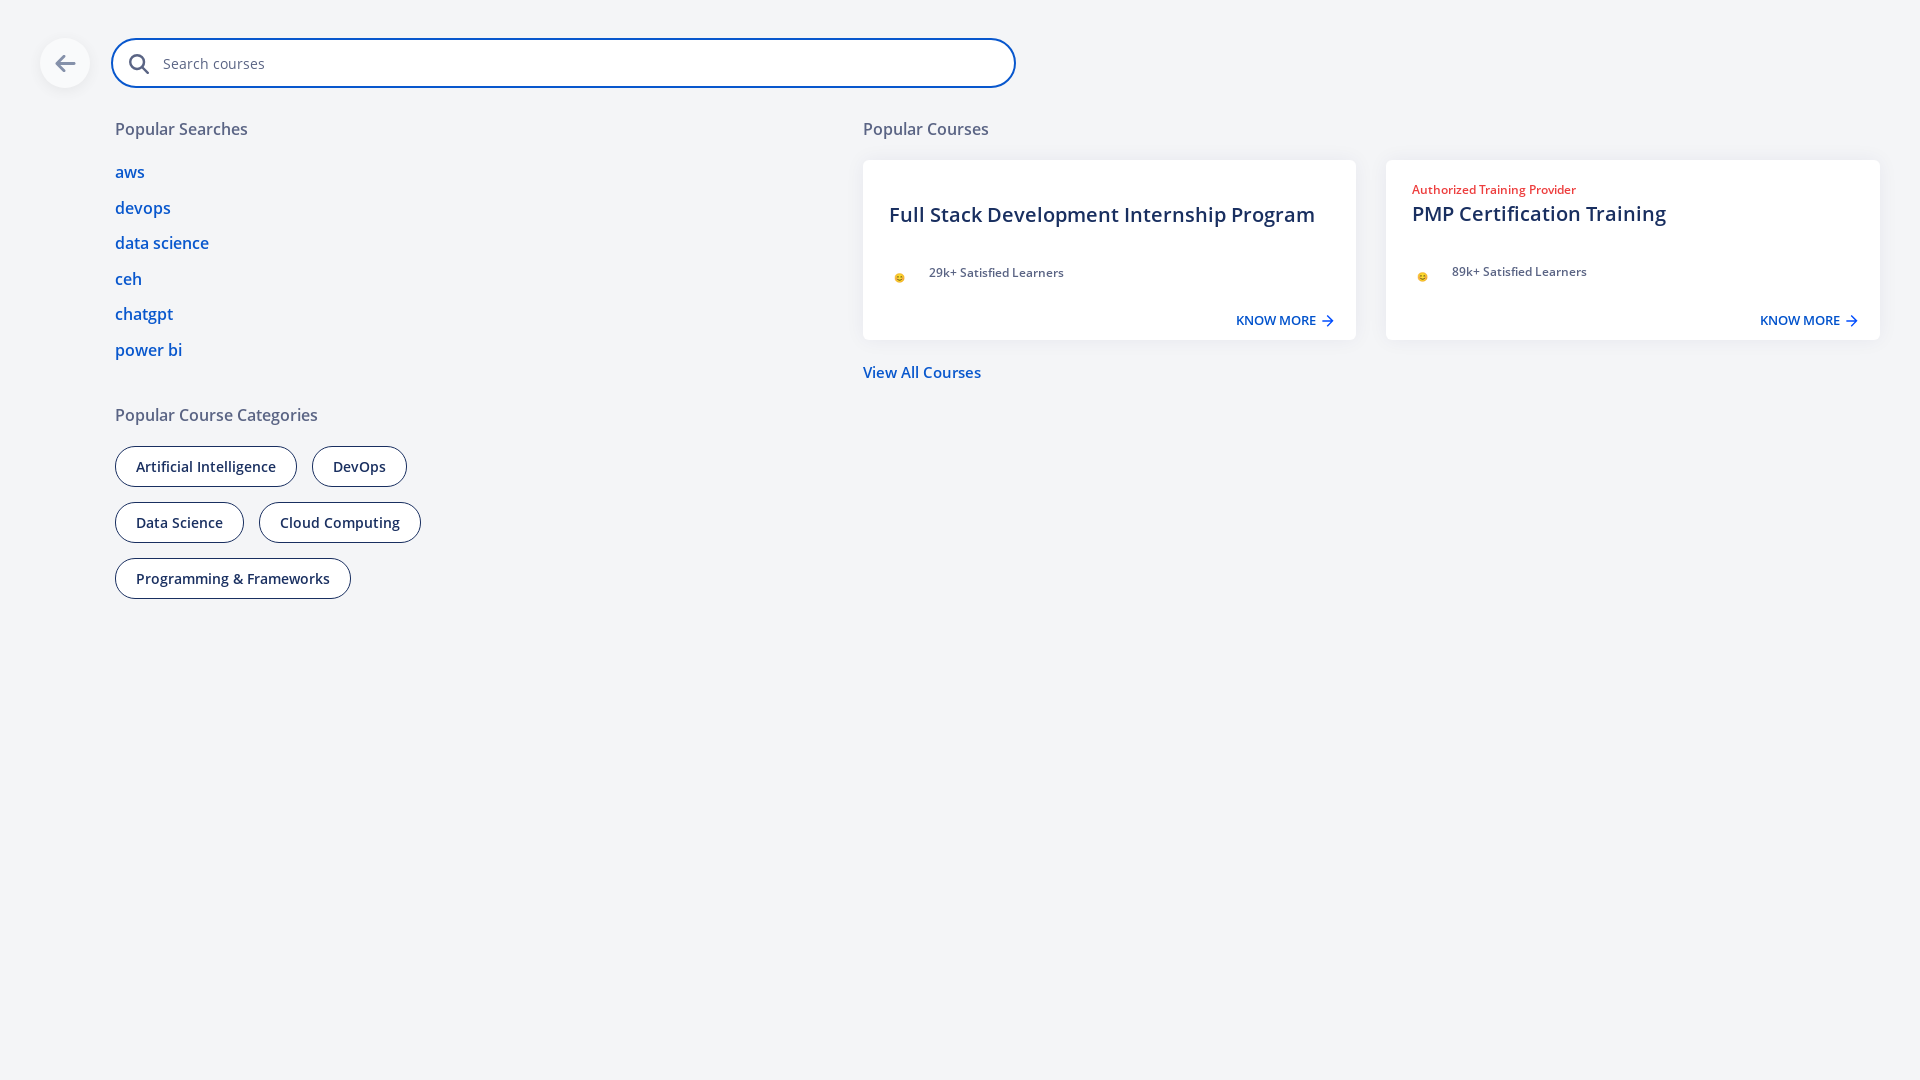

Pressed ArrowDown key to navigate
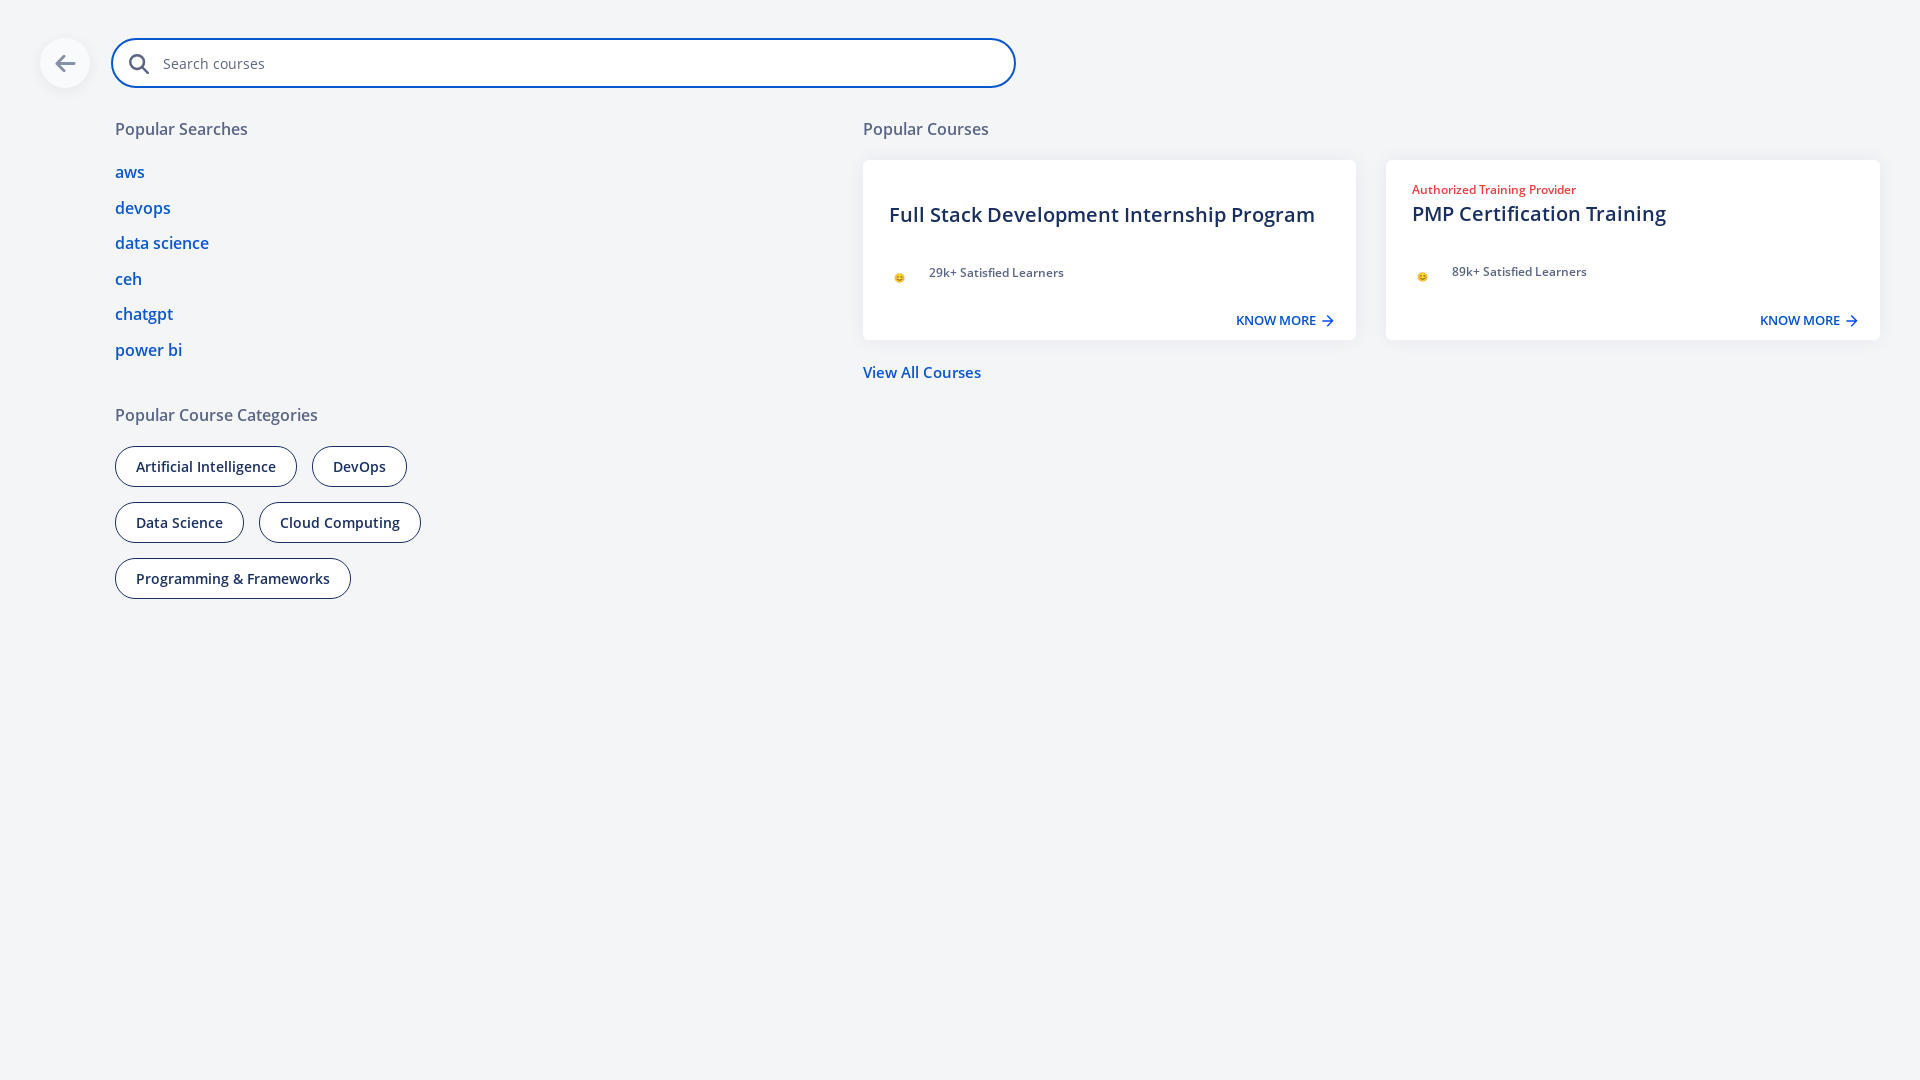

Pressed Tab key (1st time)
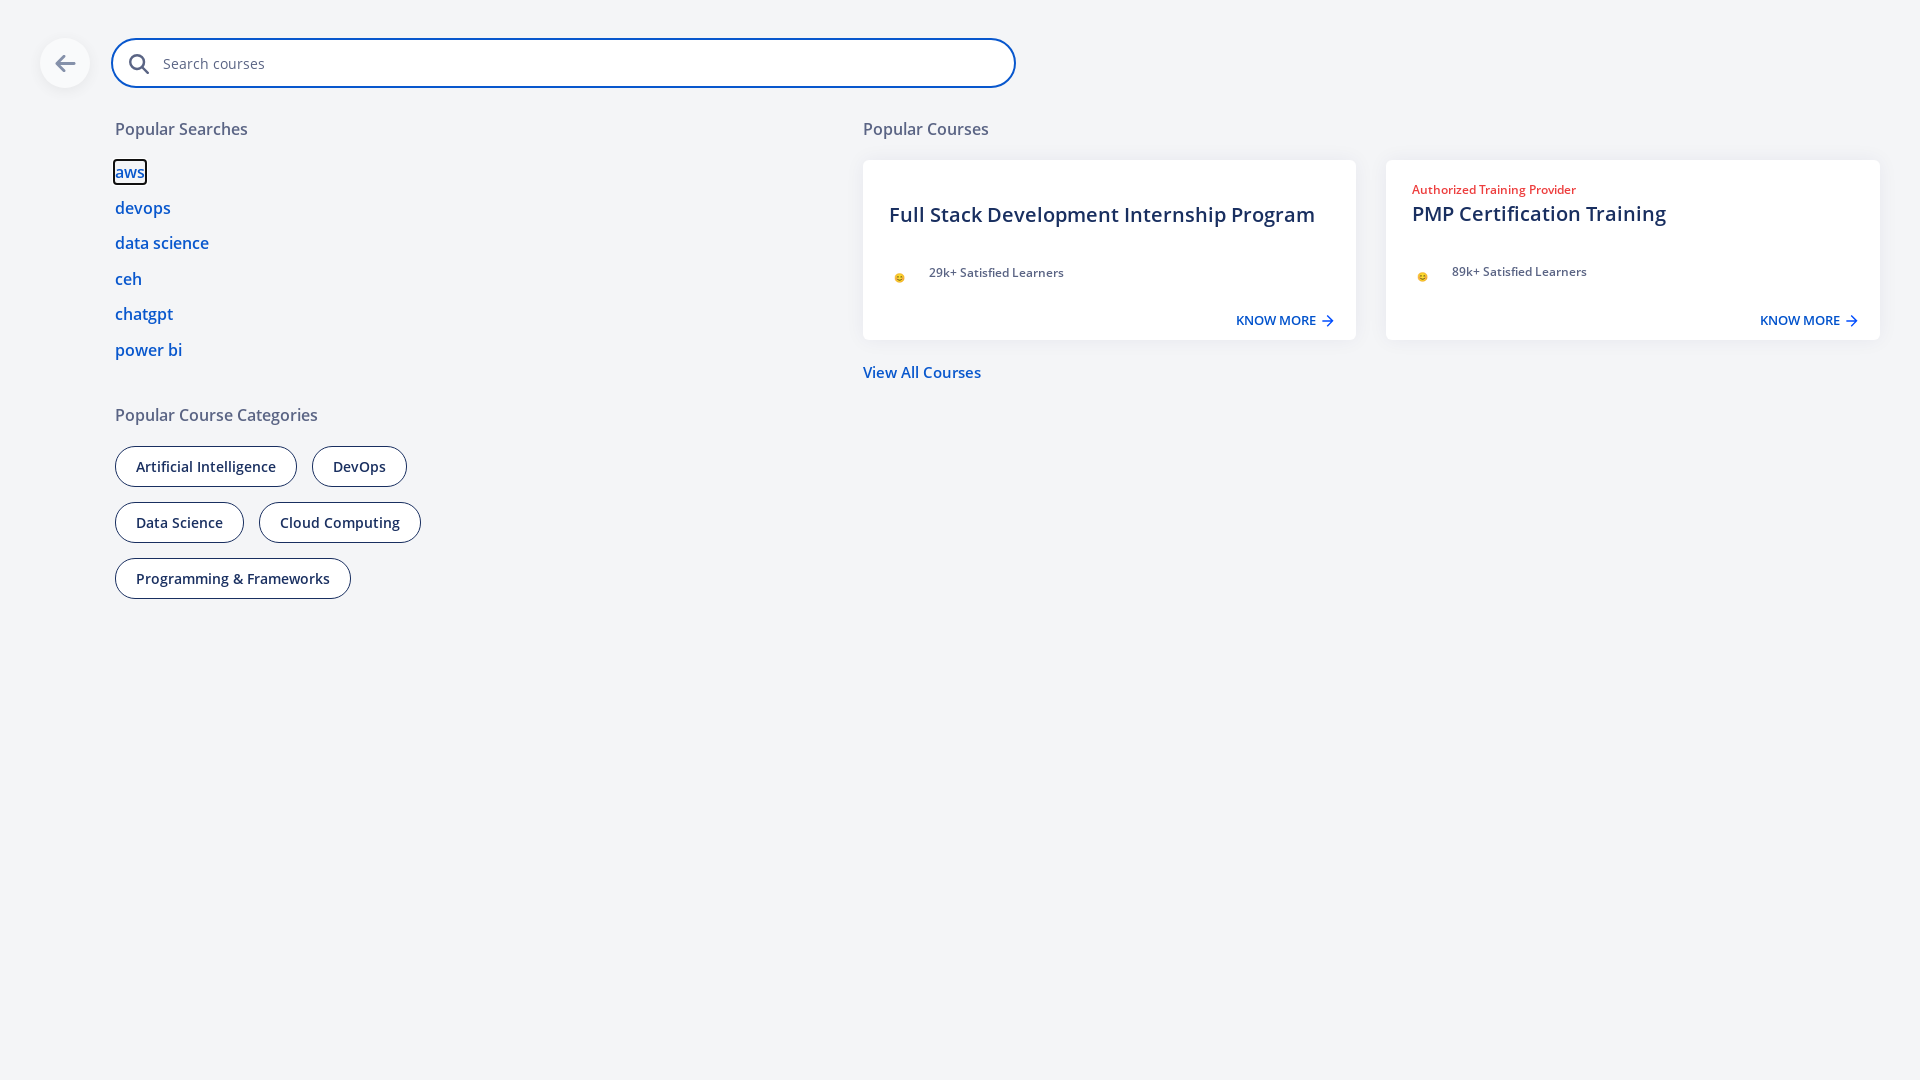

Pressed Tab key (2nd time)
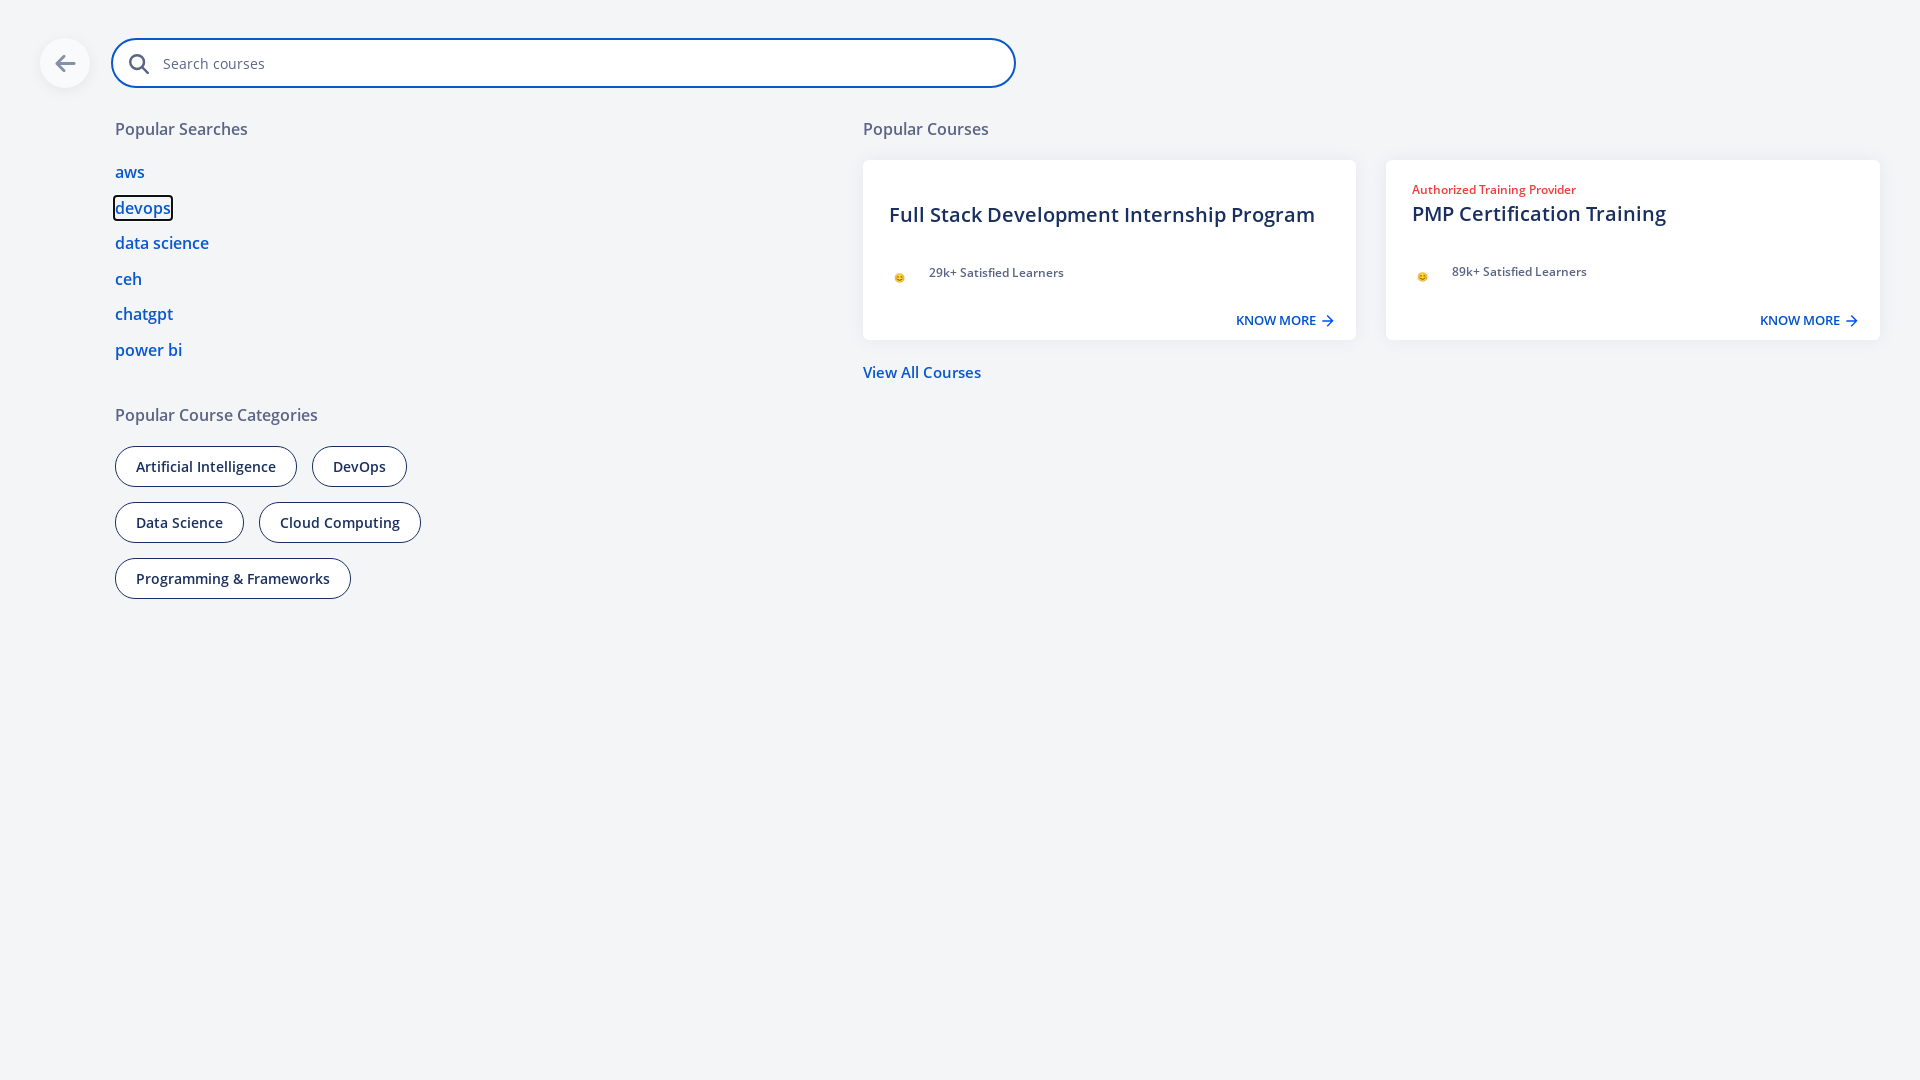

Pressed Tab key (3rd time)
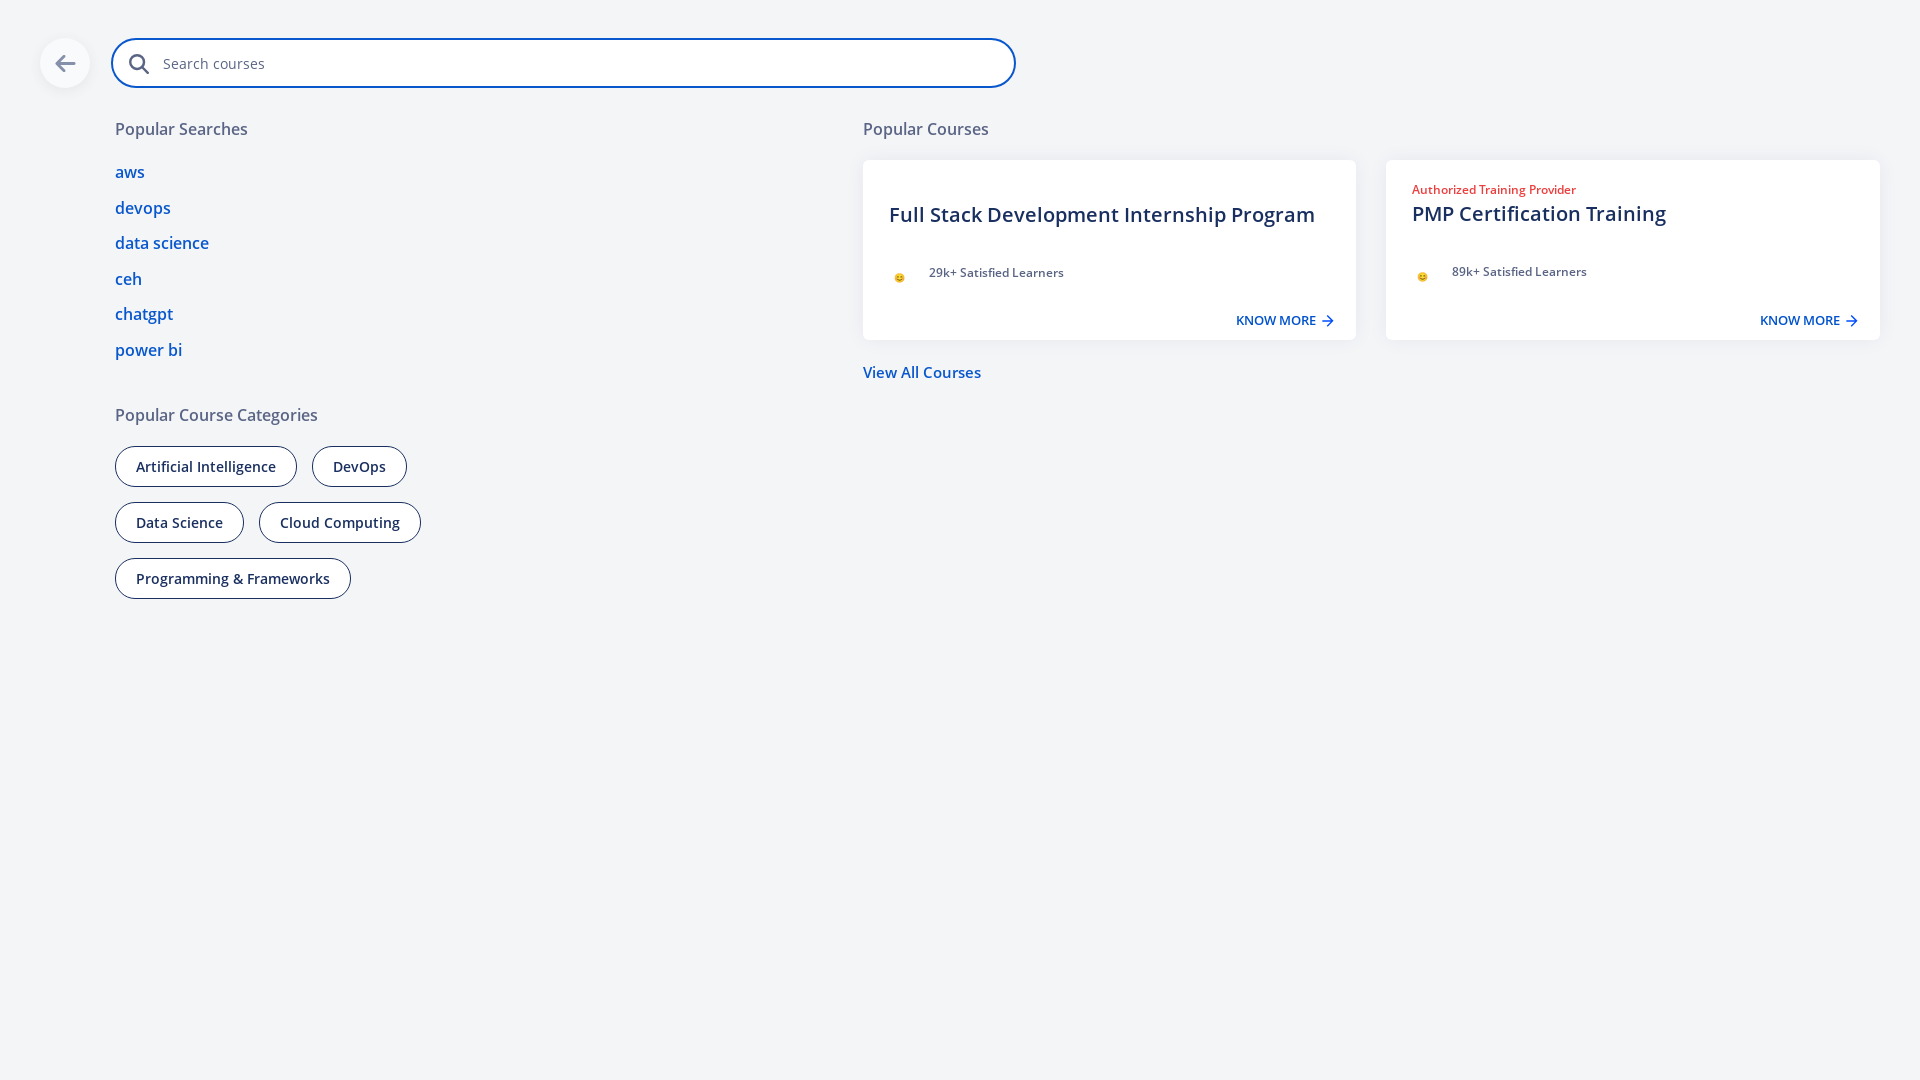

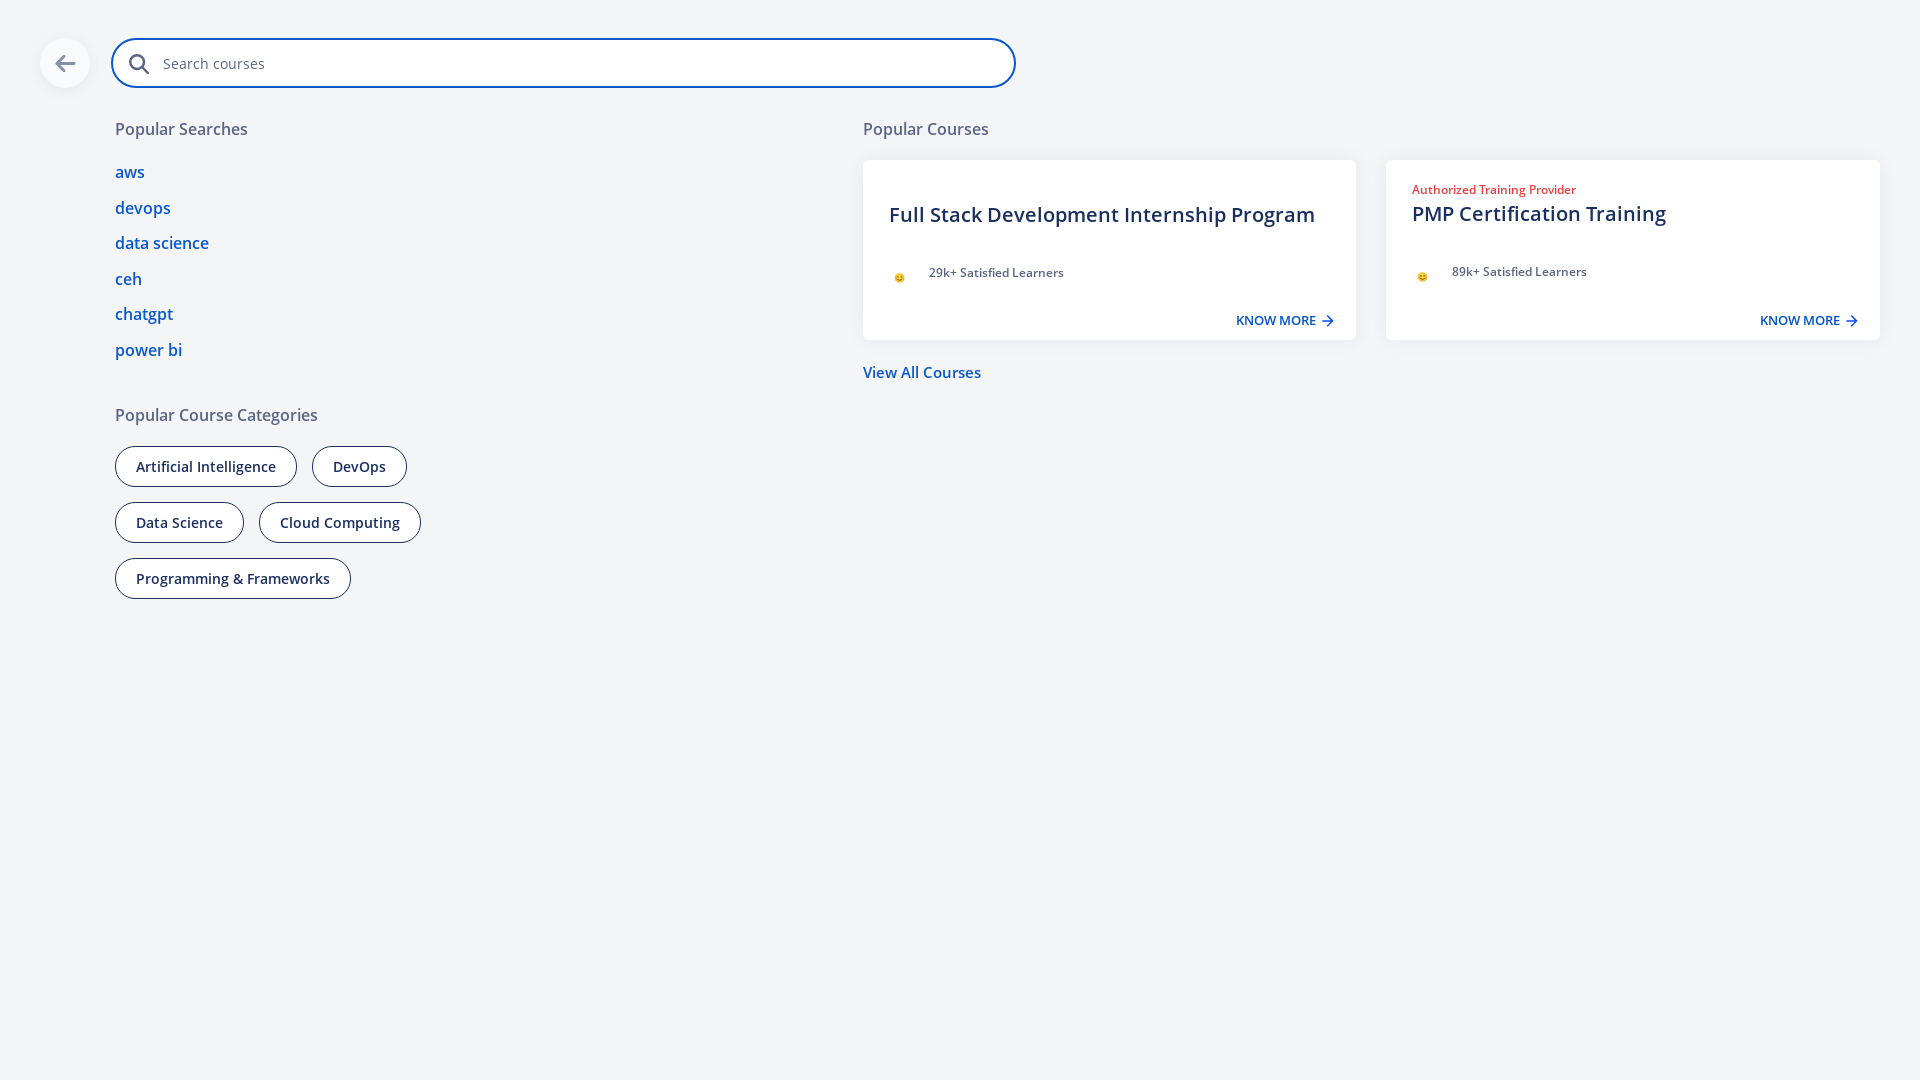